Tests clicking the "Get started" link and verifies navigation to the Installation page

Starting URL: https://playwright.dev/

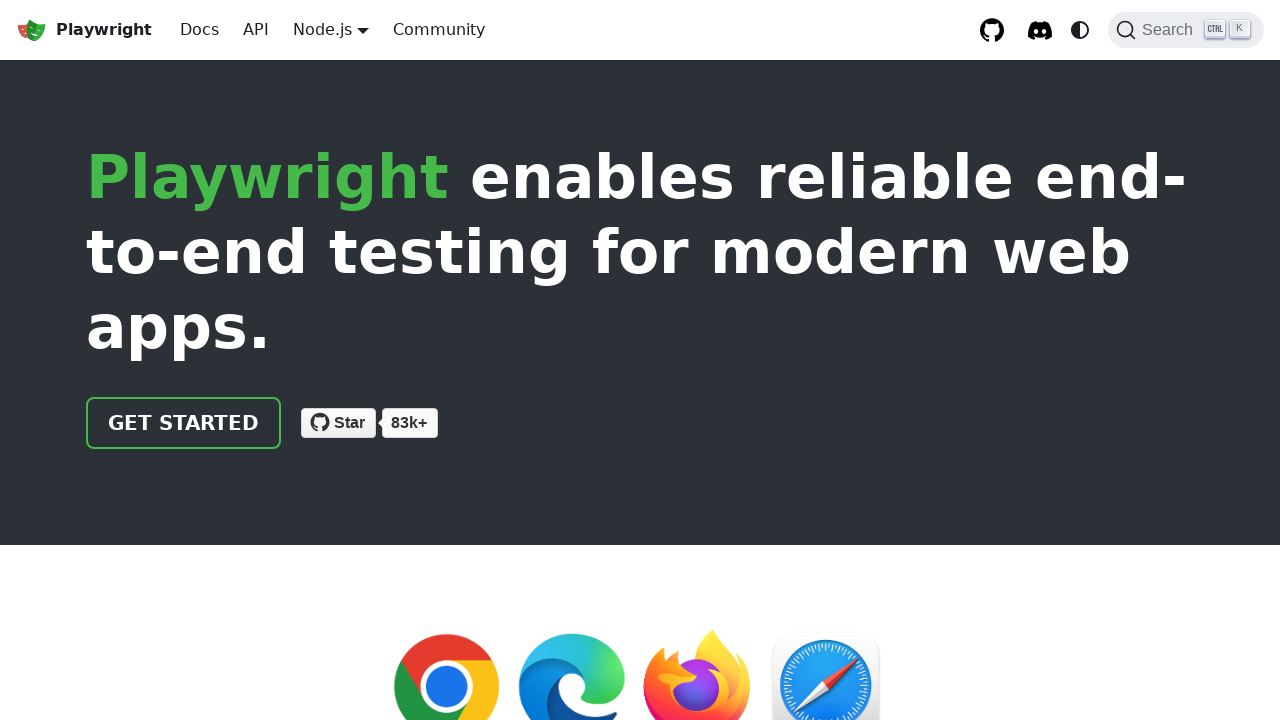

Clicked 'Get started' link at (184, 423) on internal:text="Get started"i
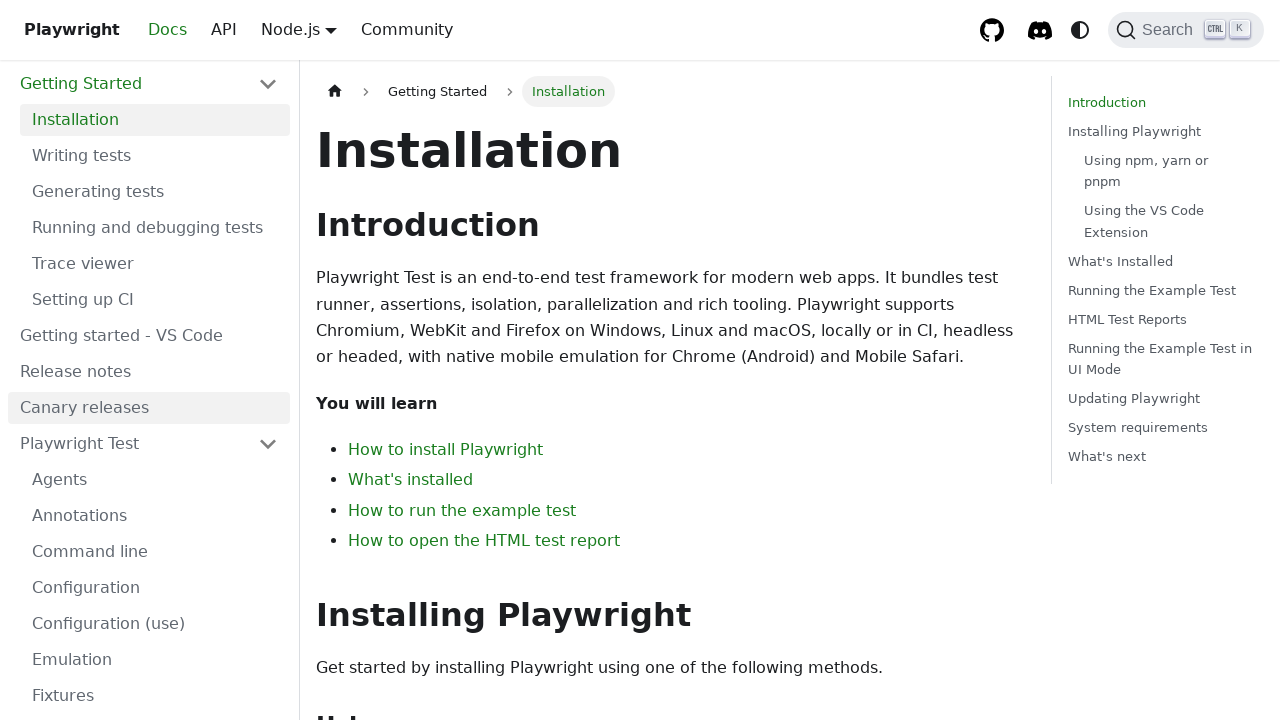

Verified 'Installation' heading is visible
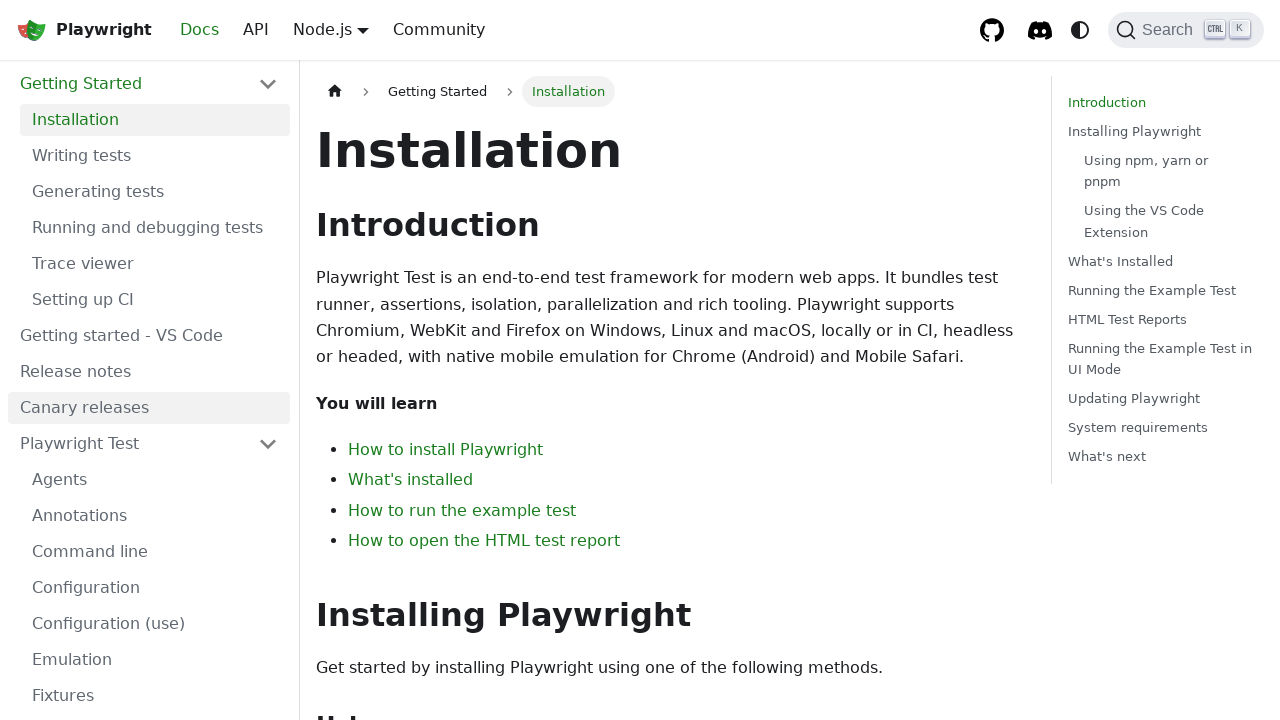

Verified URL matches Installation page pattern
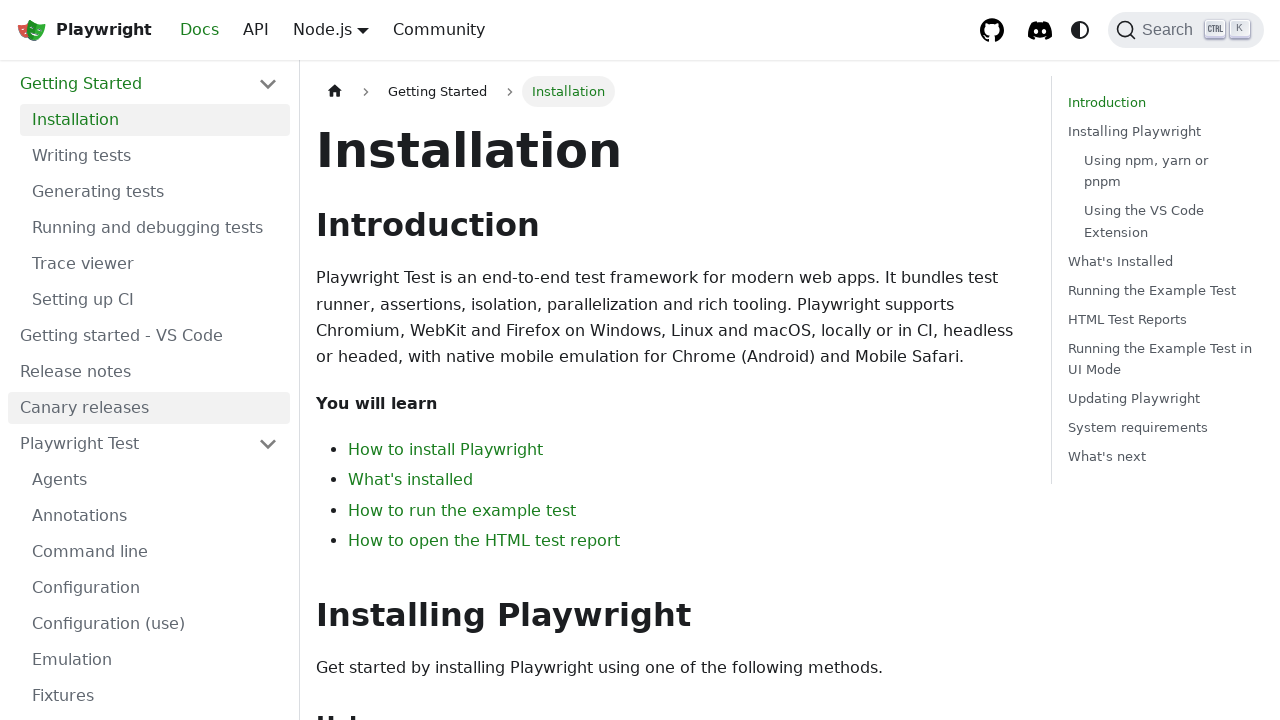

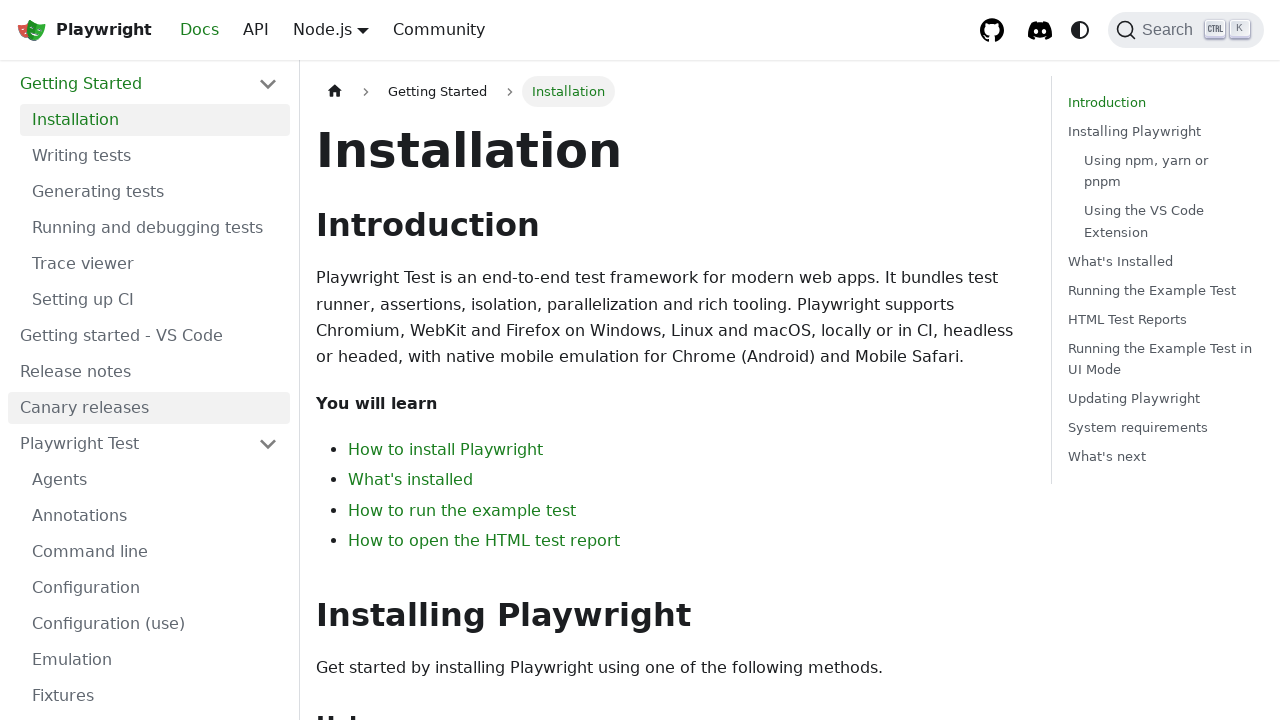